Tests a mathematical calculation form by reading two numbers, calculating their sum, and selecting the result from a dropdown menu

Starting URL: http://suninjuly.github.io/selects1.html

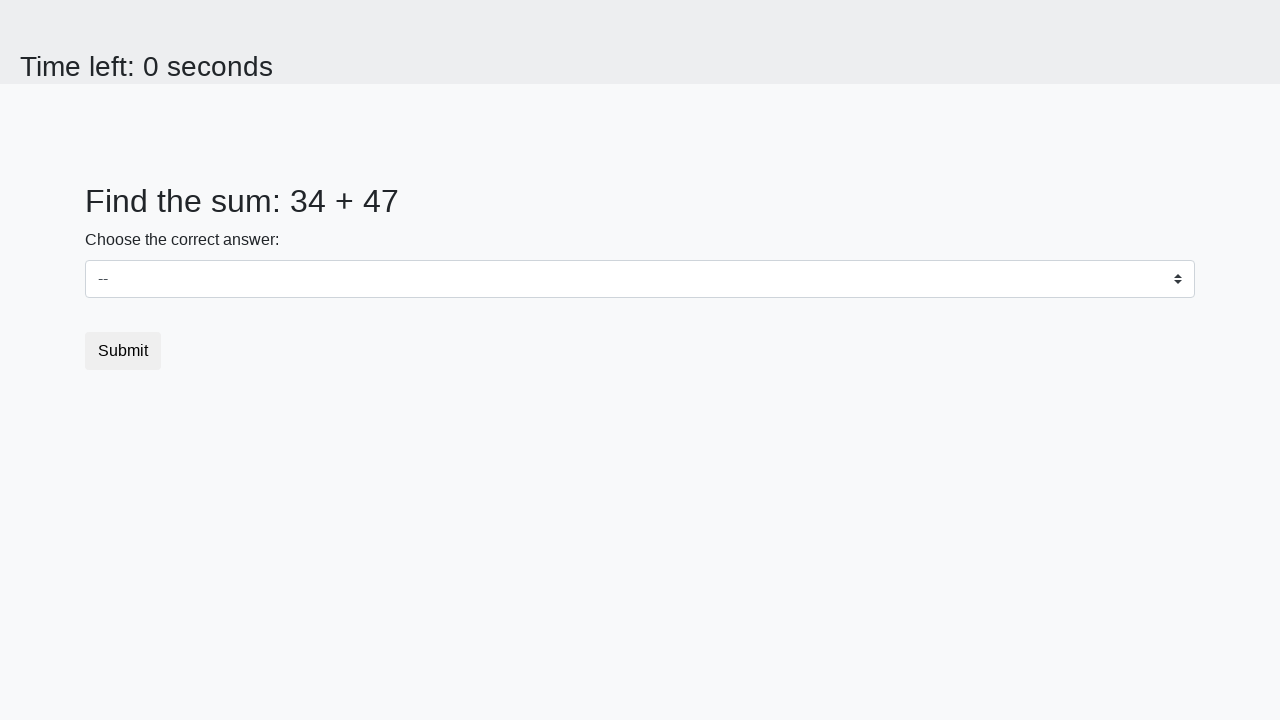

Located first number element
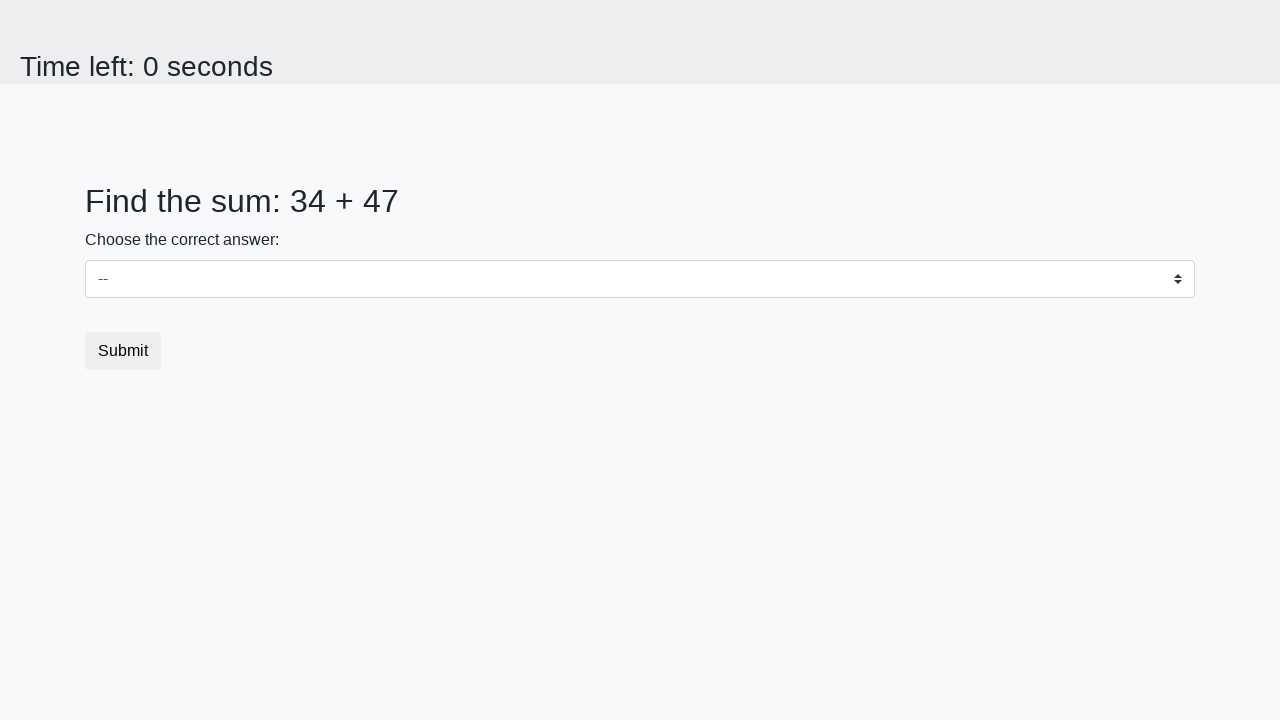

Retrieved first number value
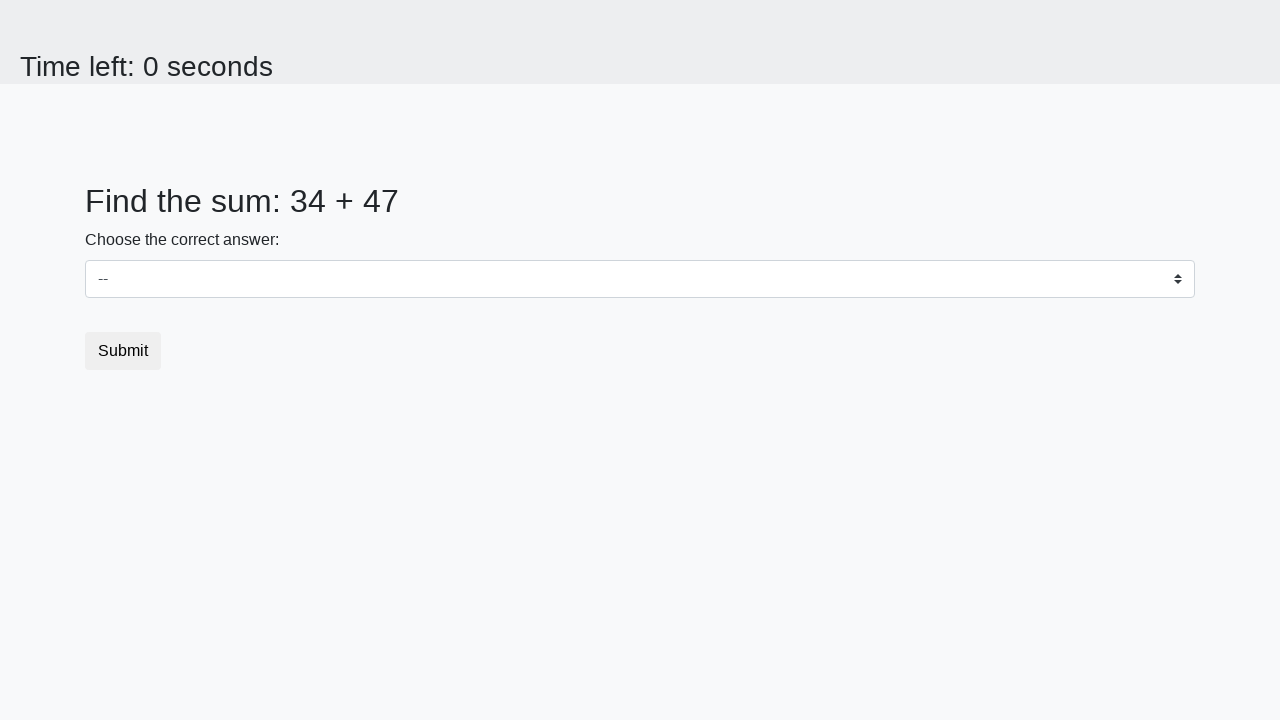

Located second number element
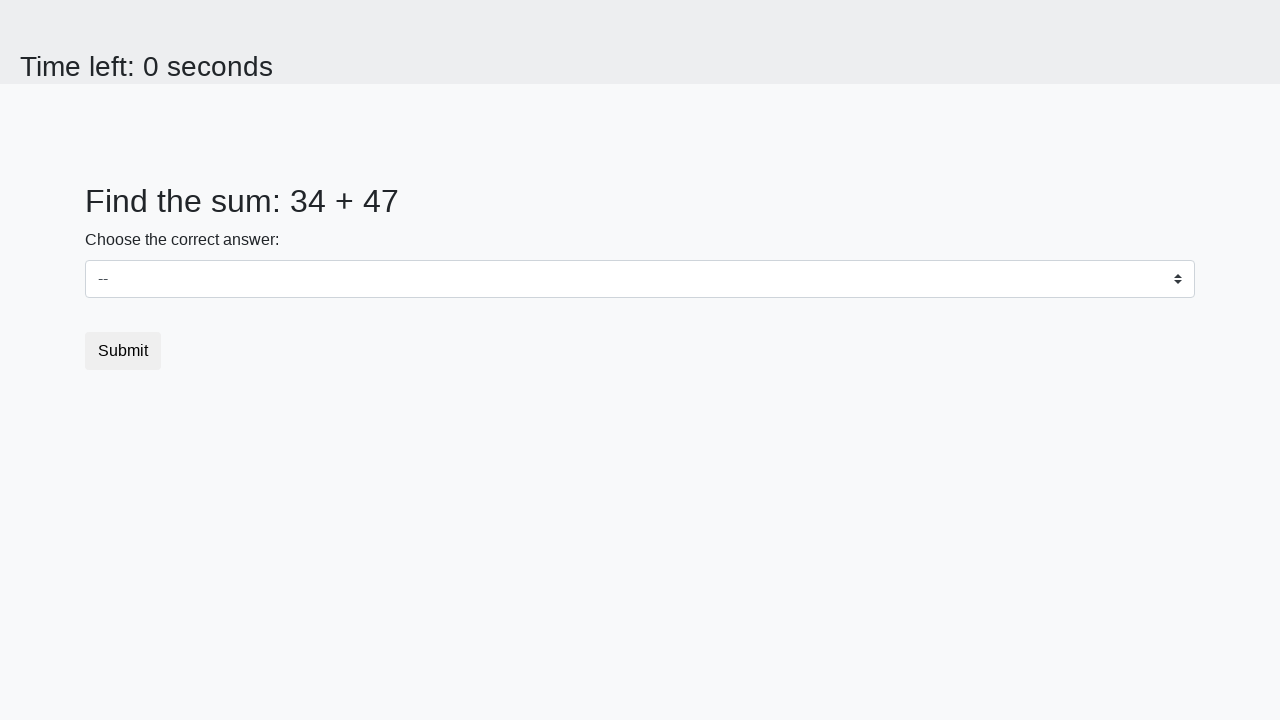

Retrieved second number value
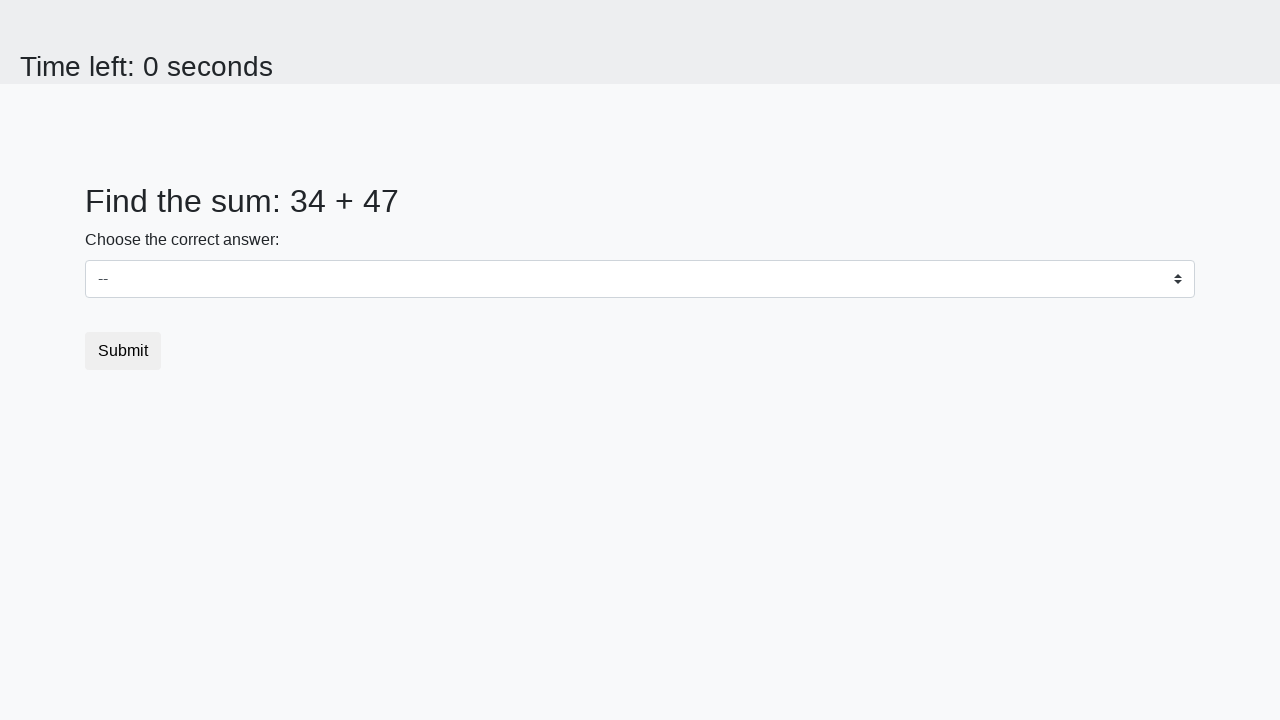

Calculated sum: 34 + 47 = 81
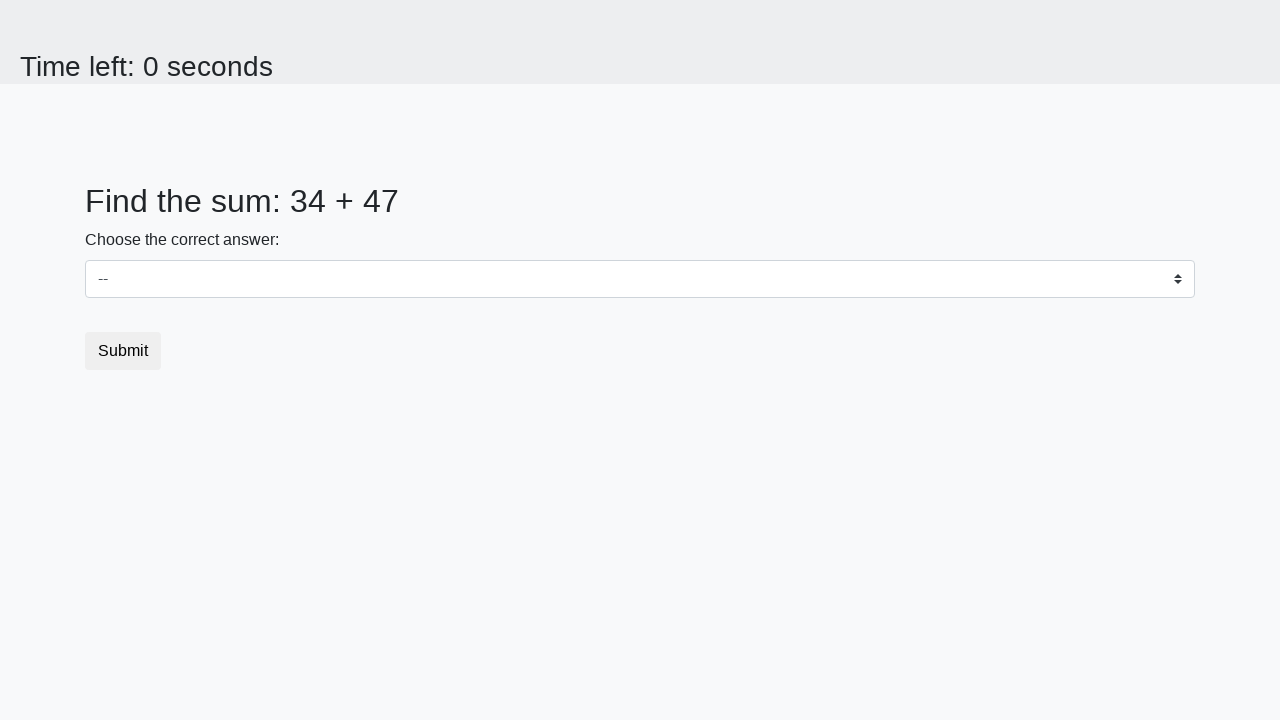

Selected sum value '81' from dropdown menu on select
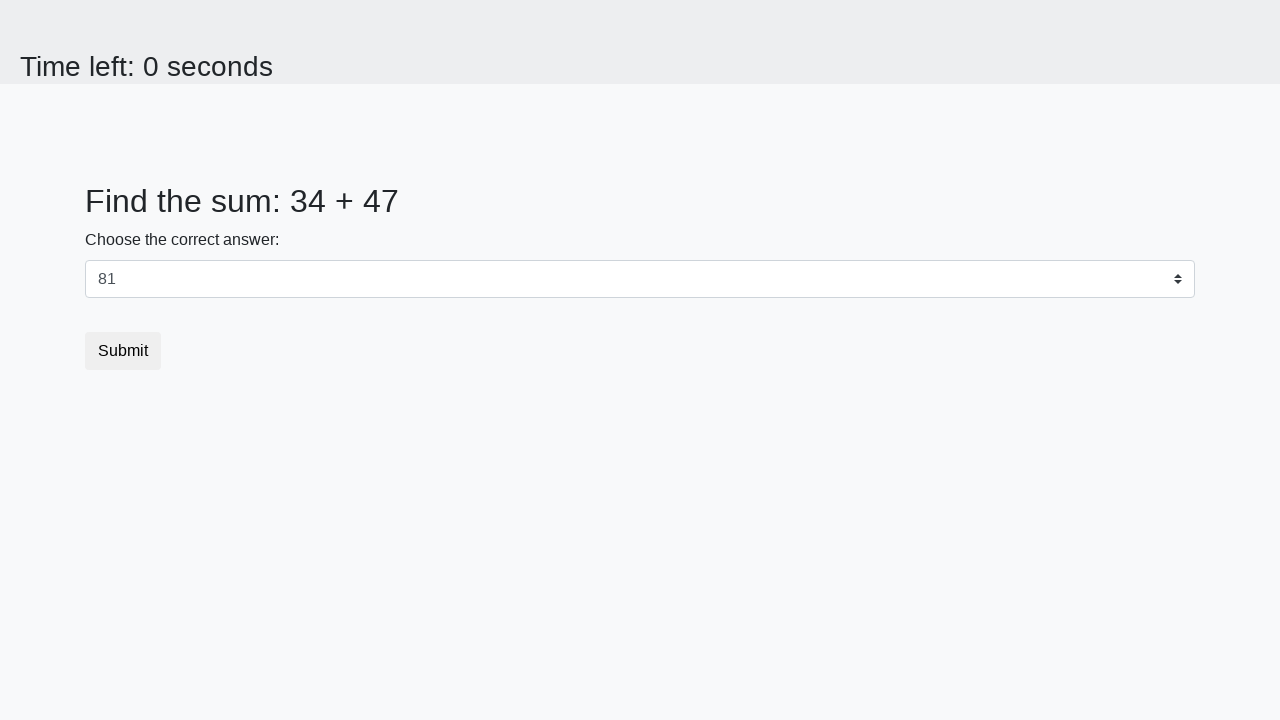

Clicked submit button at (123, 351) on .btn
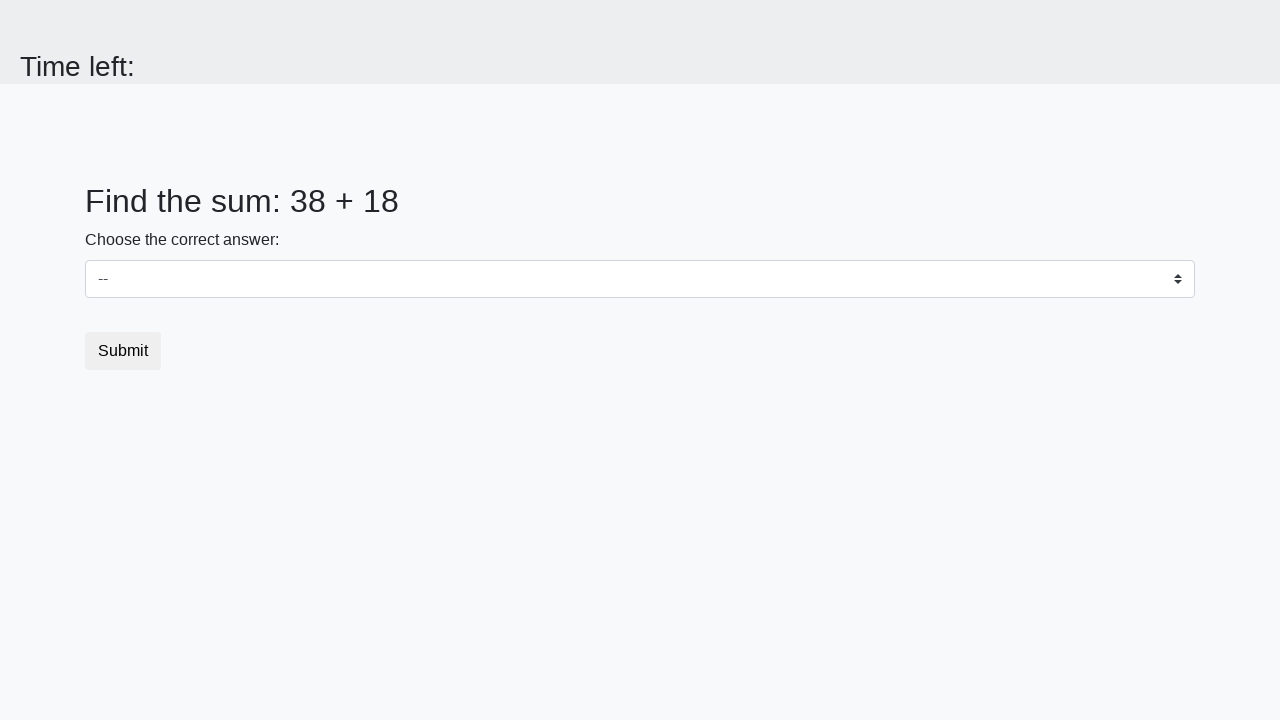

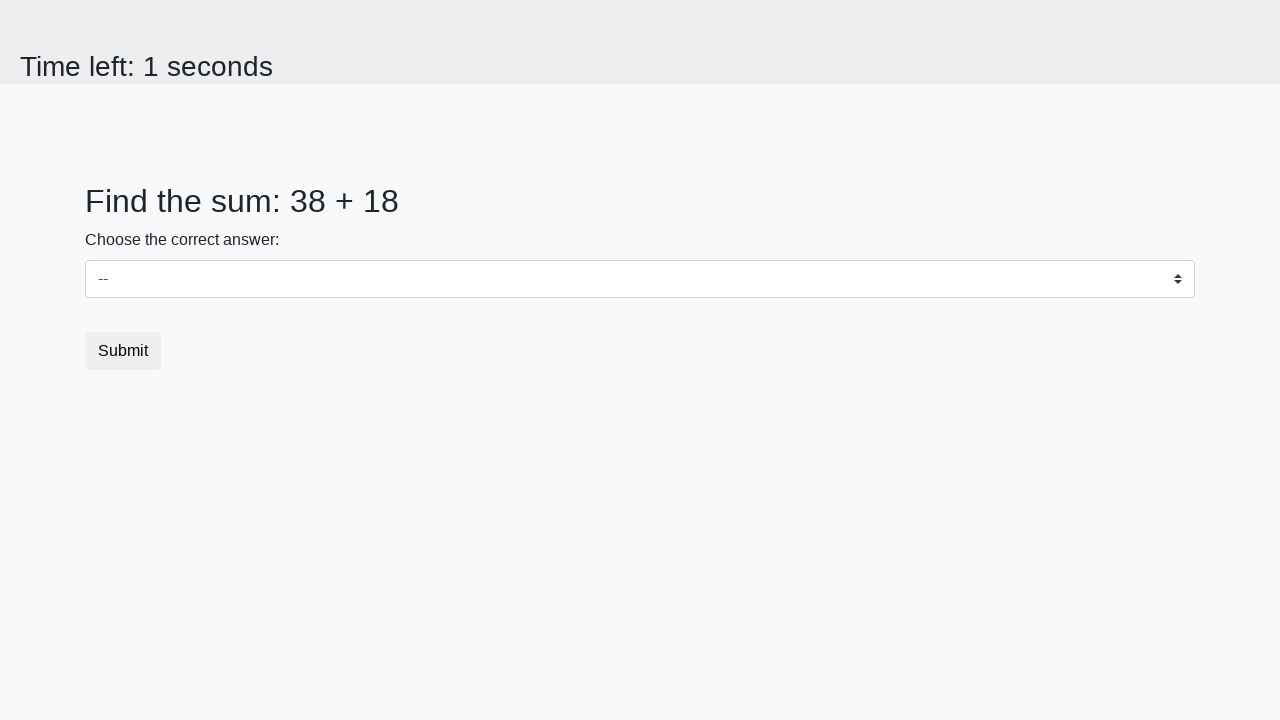